Retrieves all dropdown values from the country selector

Starting URL: https://testautomationpractice.blogspot.com/

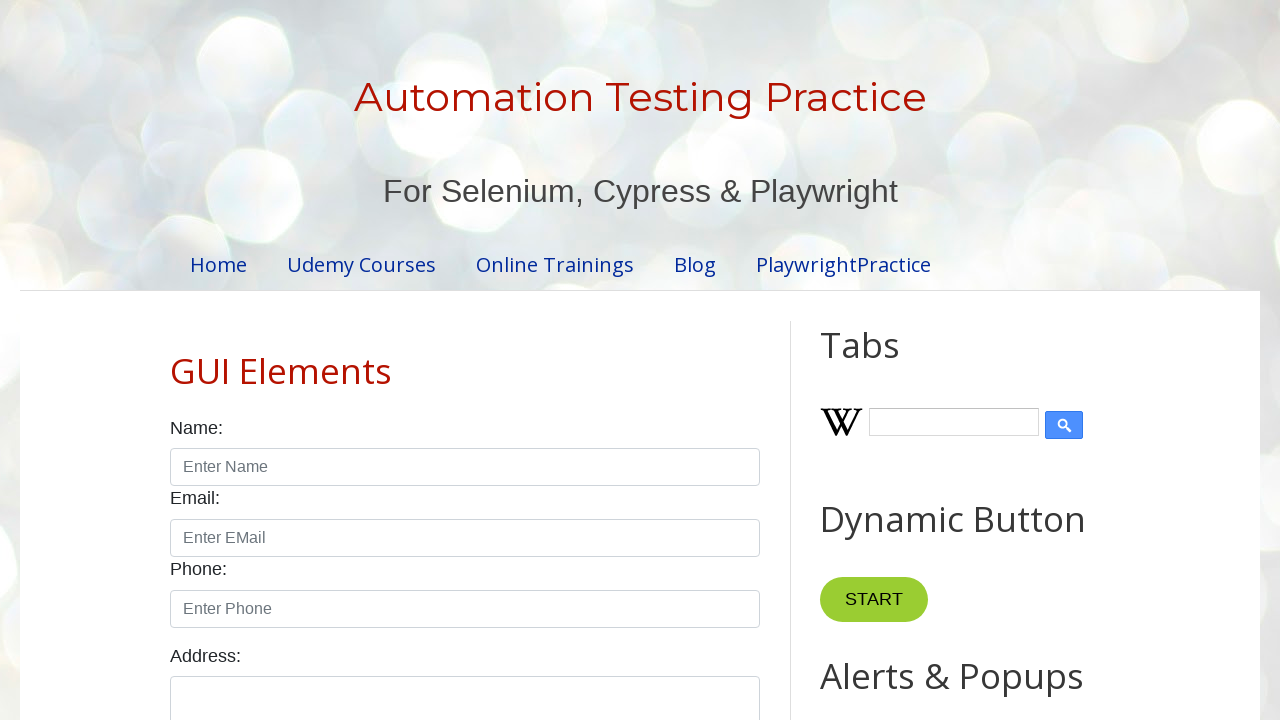

Navigated to test automation practice website
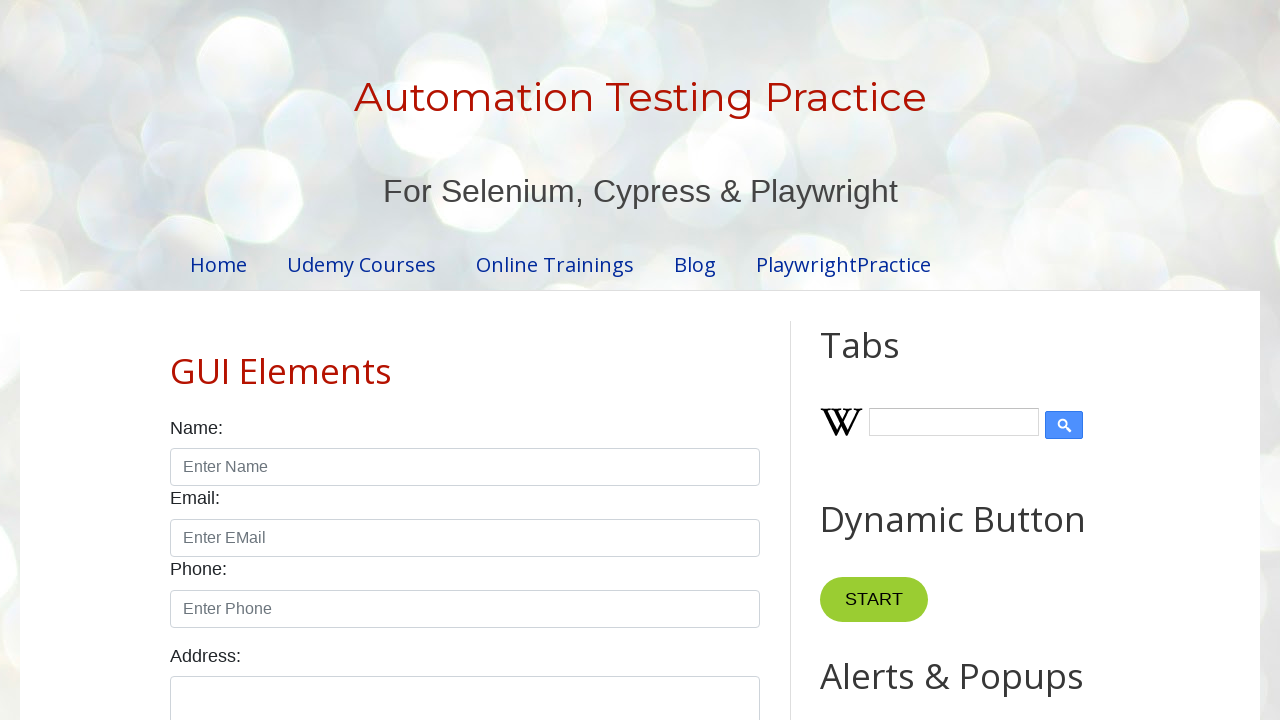

Located country dropdown selector
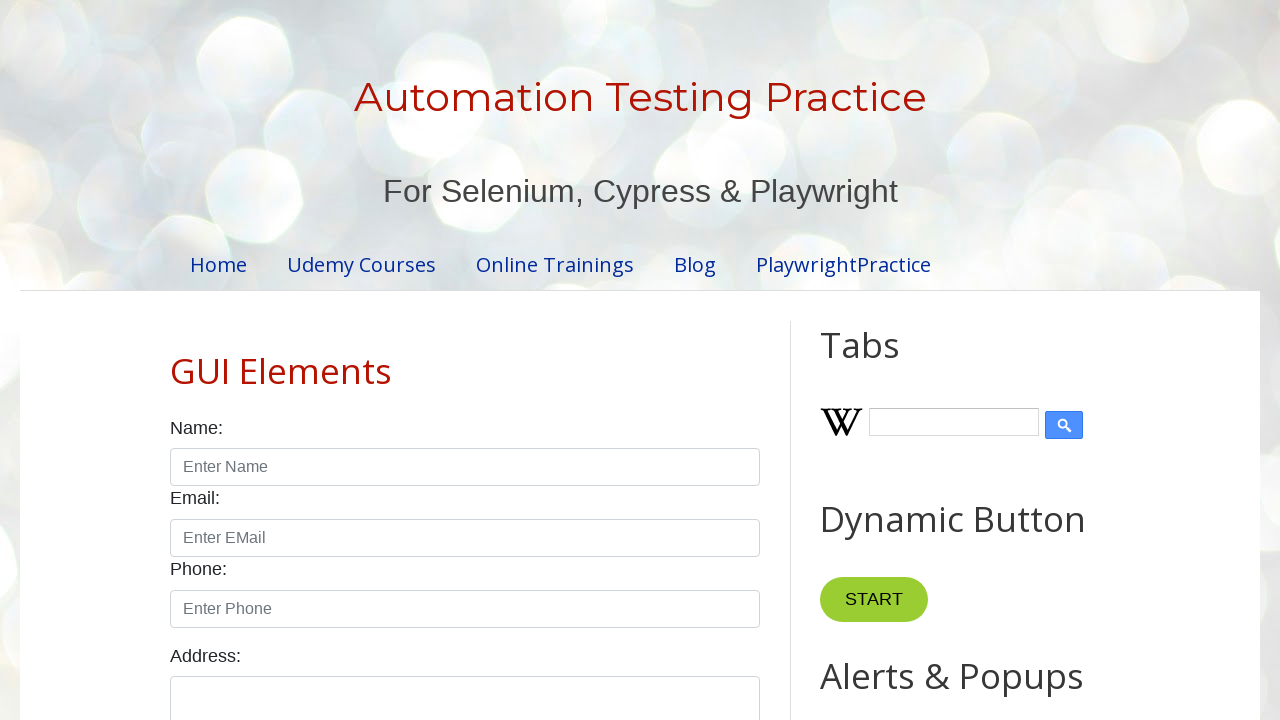

Retrieved all dropdown values from country selector
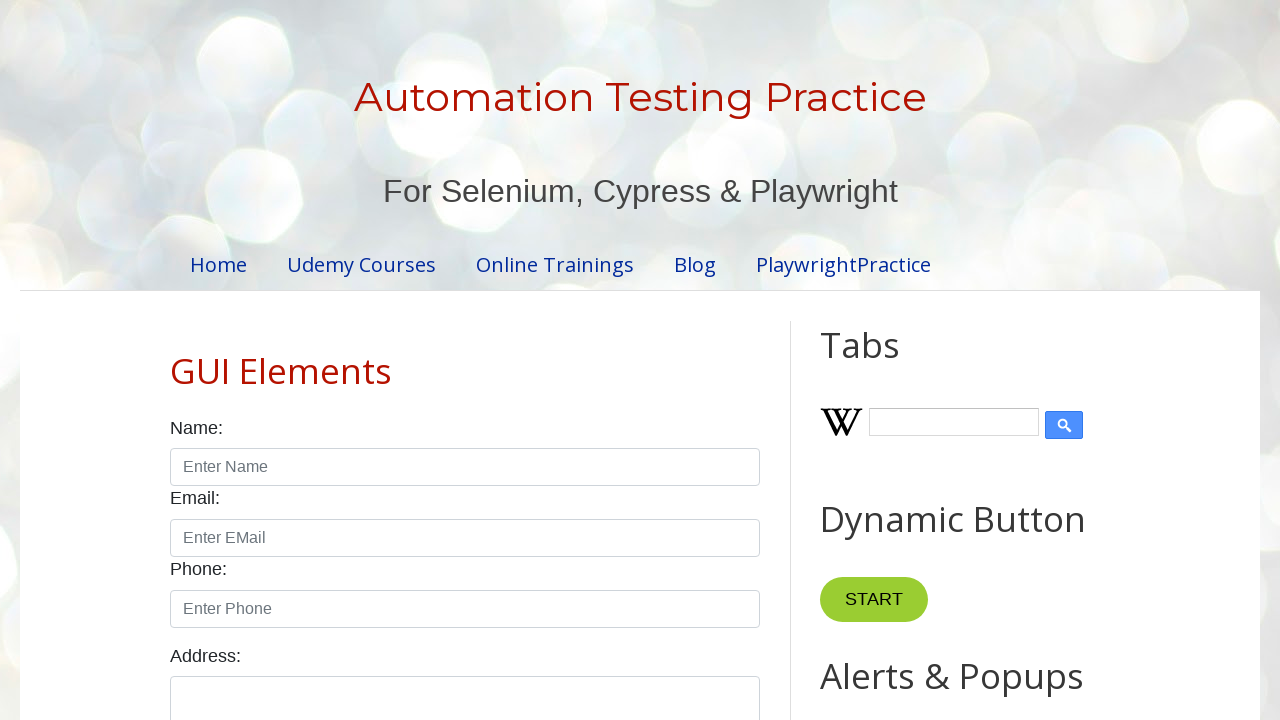

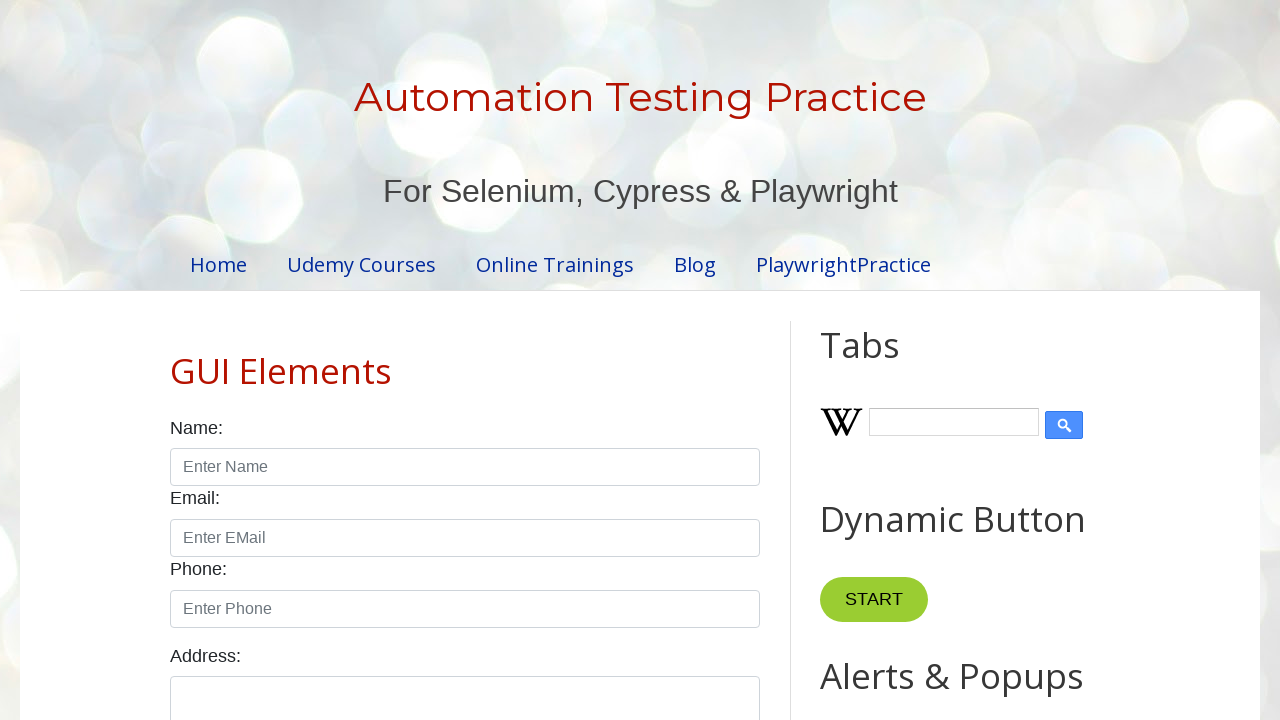